Tests unmarking completed todo items by unchecking their checkboxes

Starting URL: https://demo.playwright.dev/todomvc

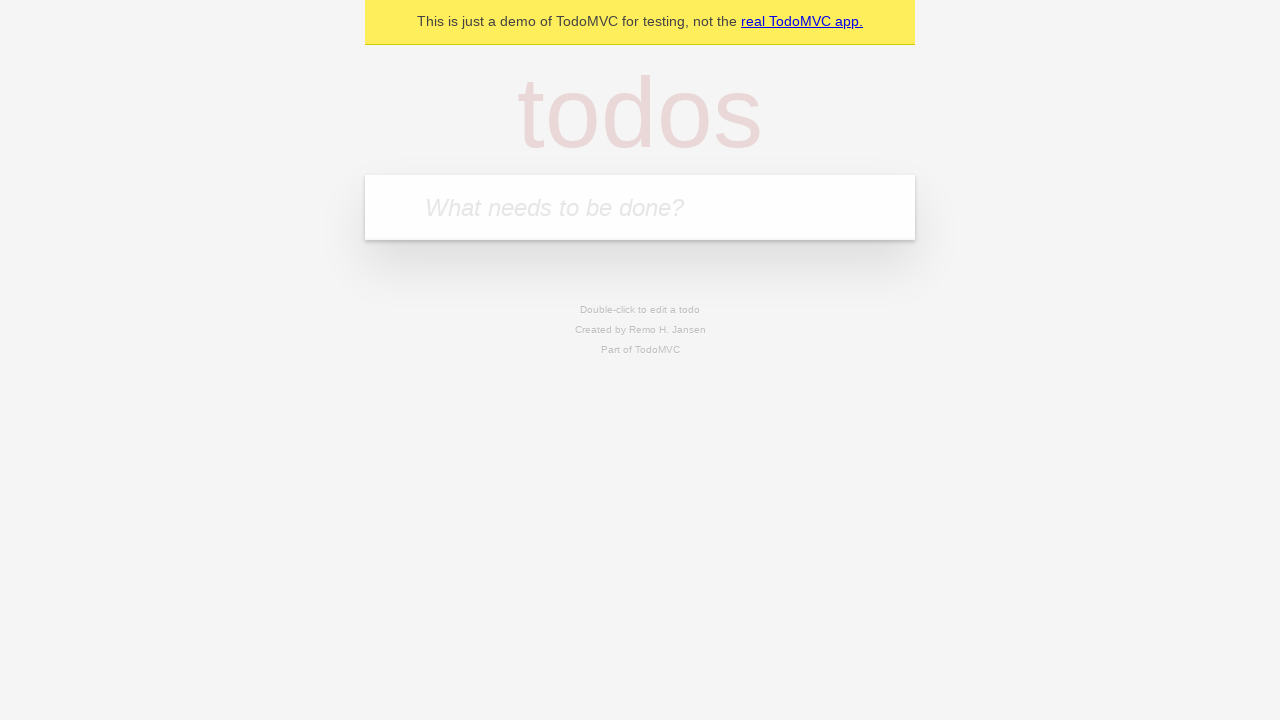

Located the todo input field
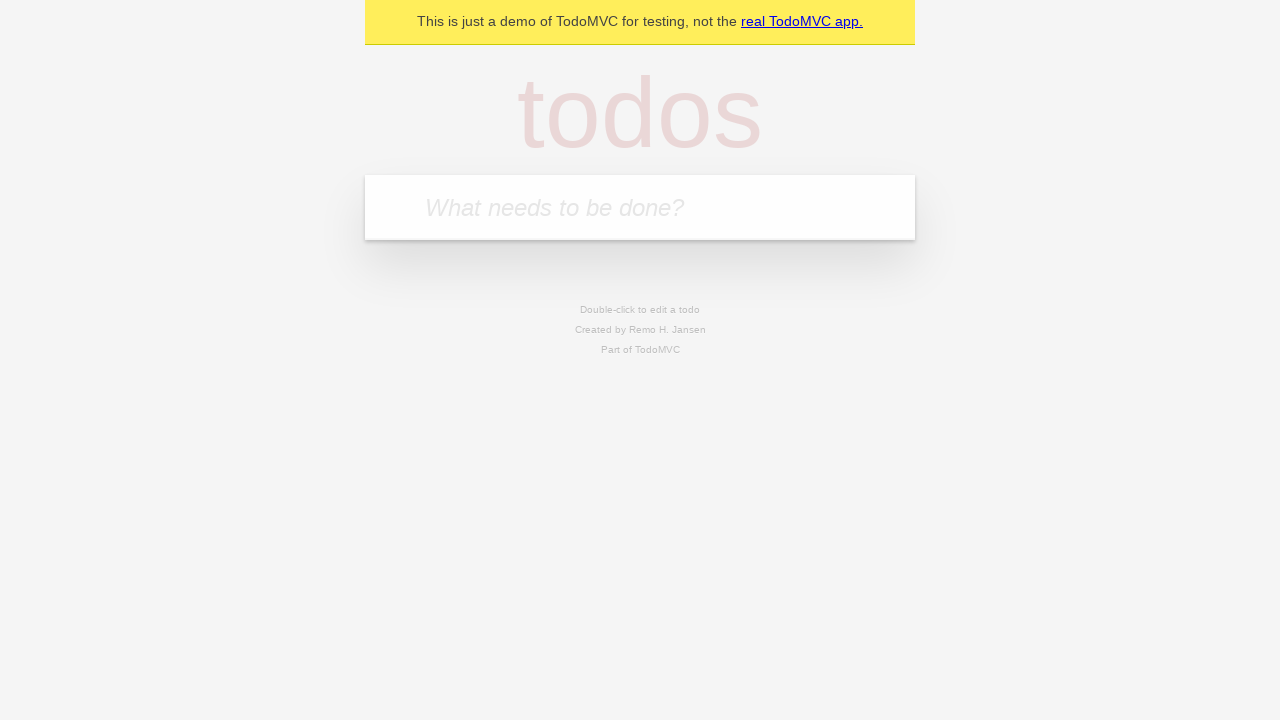

Filled first todo item: 'buy some cheese' on internal:attr=[placeholder="What needs to be done?"i]
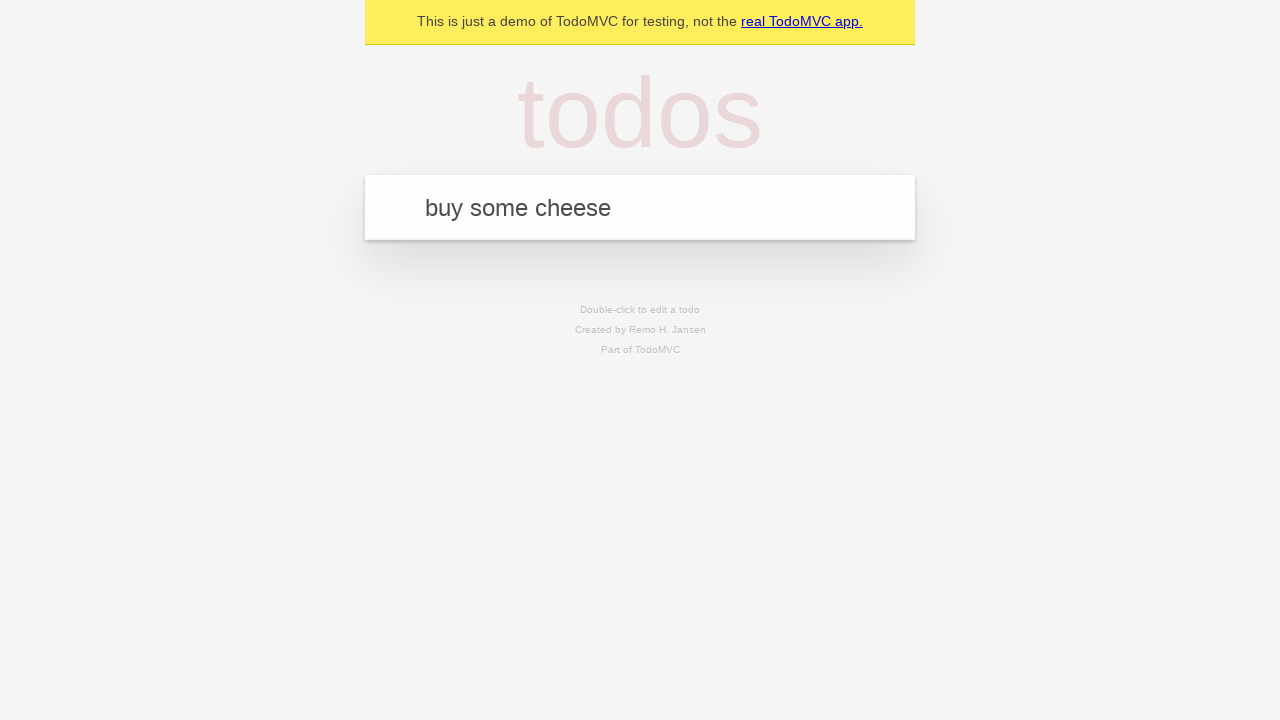

Pressed Enter to create first todo item on internal:attr=[placeholder="What needs to be done?"i]
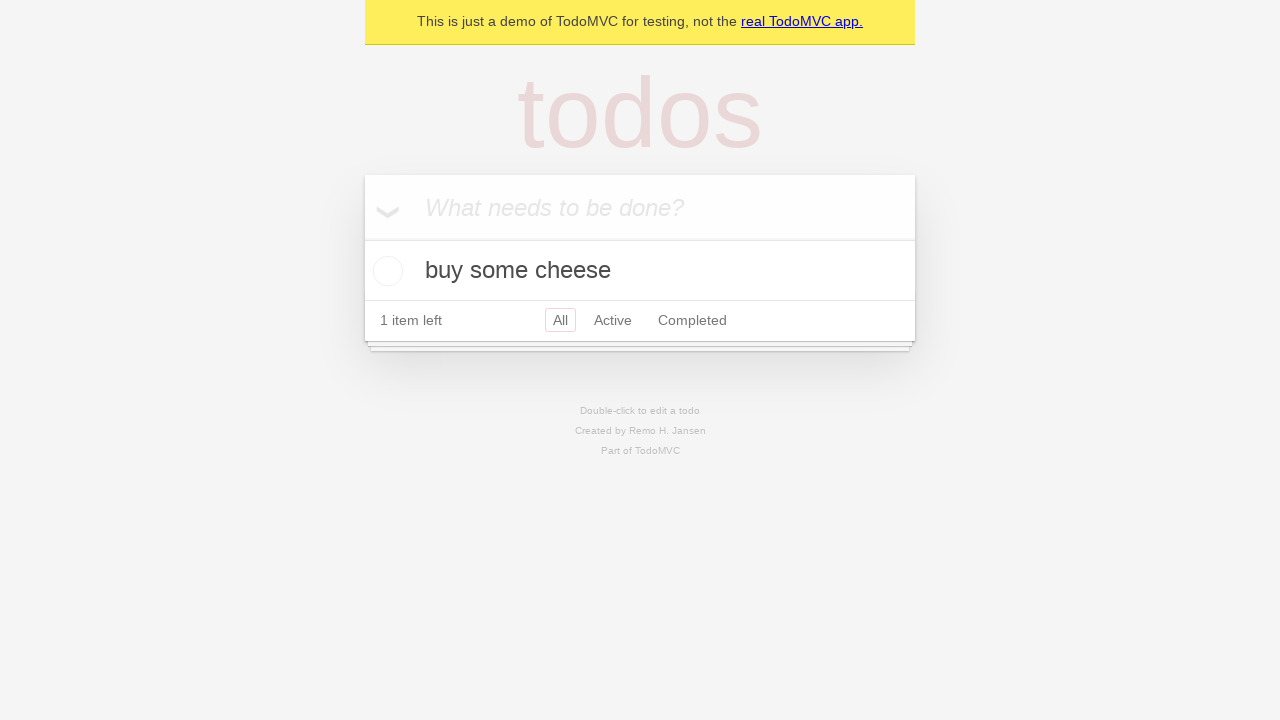

Filled second todo item: 'feed the cat' on internal:attr=[placeholder="What needs to be done?"i]
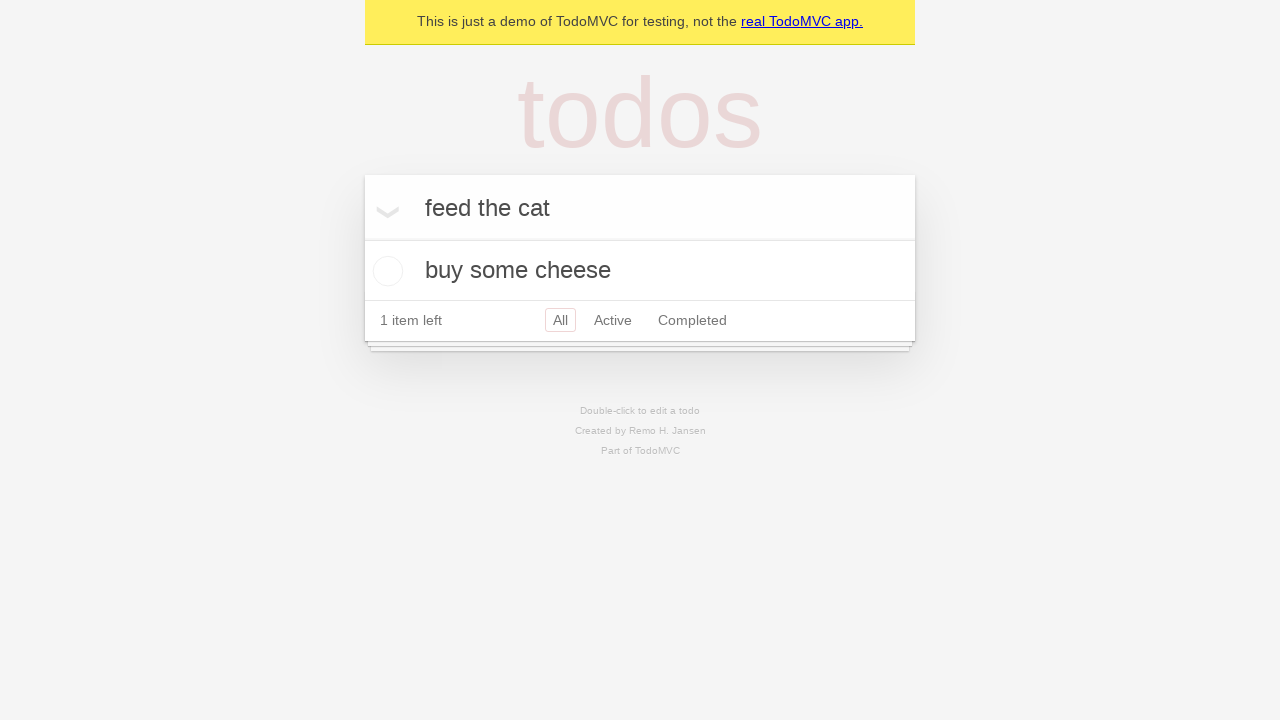

Pressed Enter to create second todo item on internal:attr=[placeholder="What needs to be done?"i]
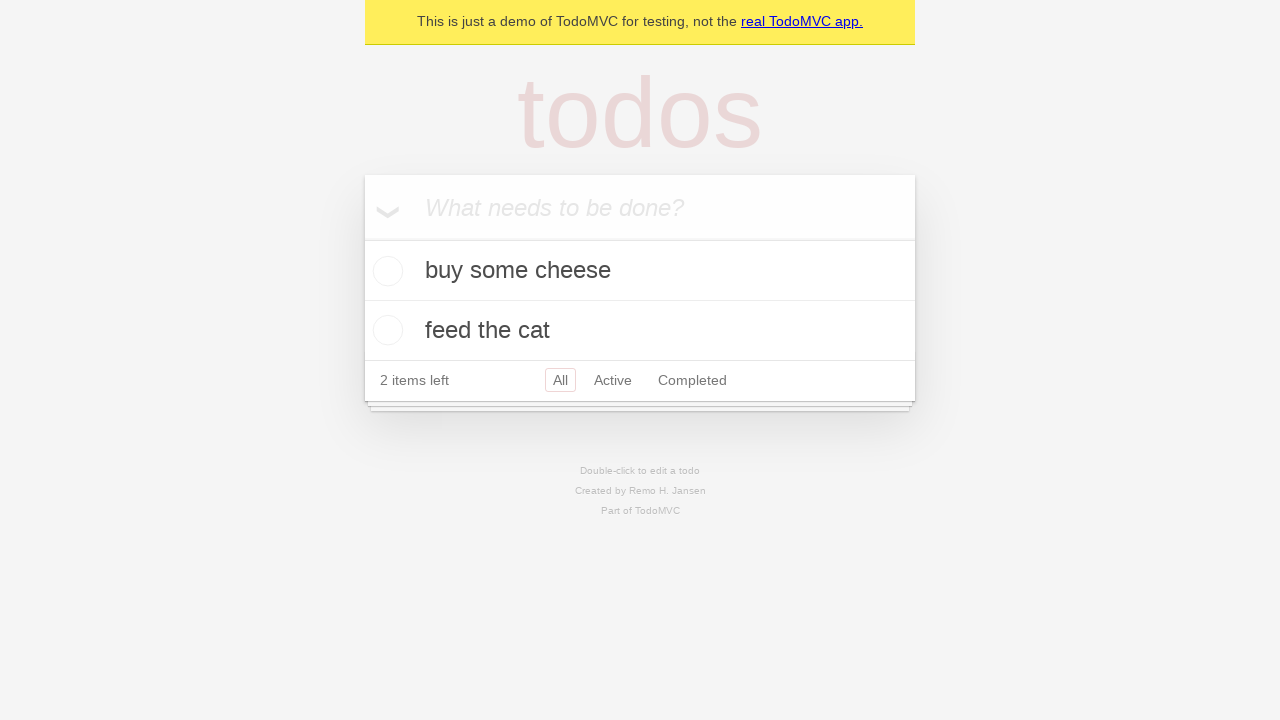

Waited for both todo items to be rendered
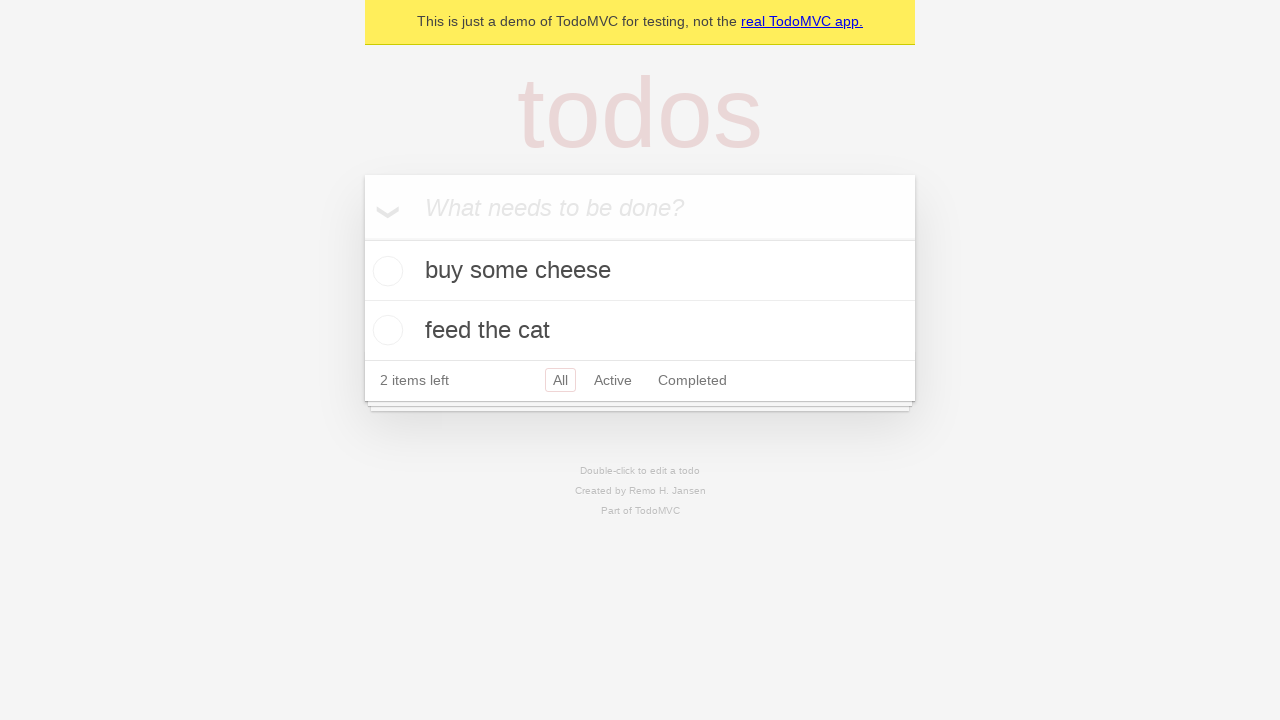

Located the first todo item
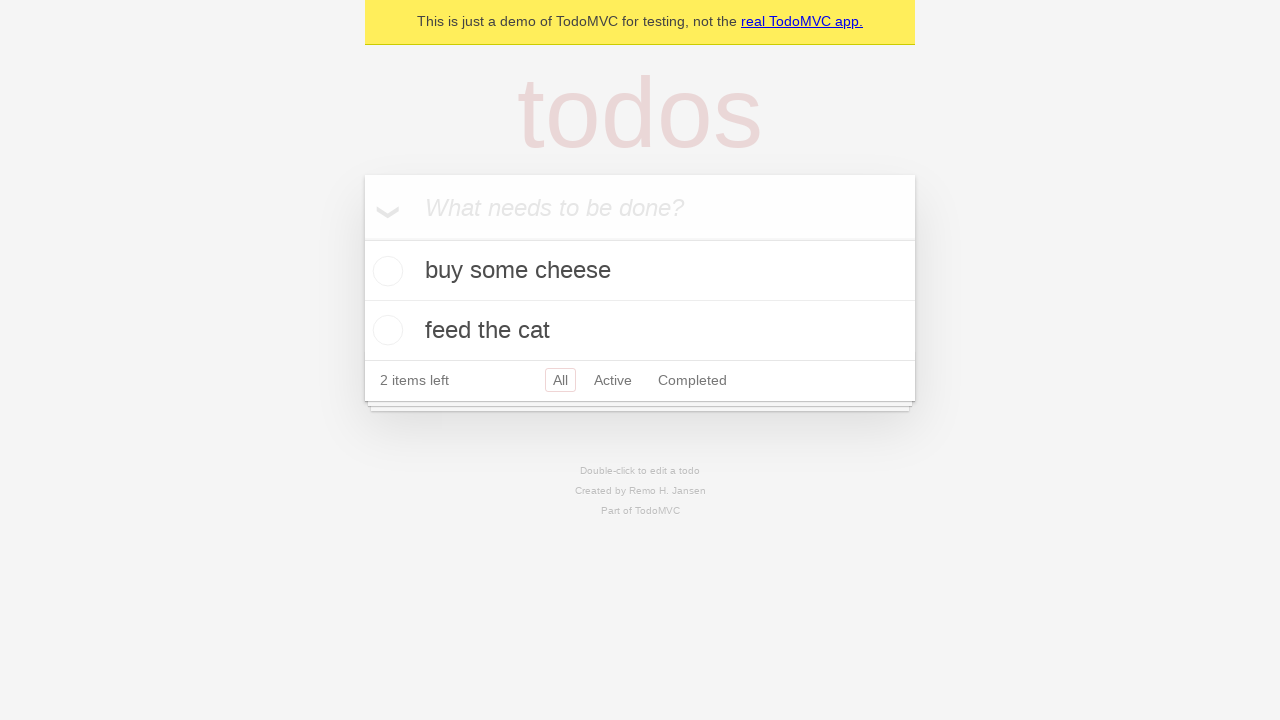

Located the checkbox for the first todo item
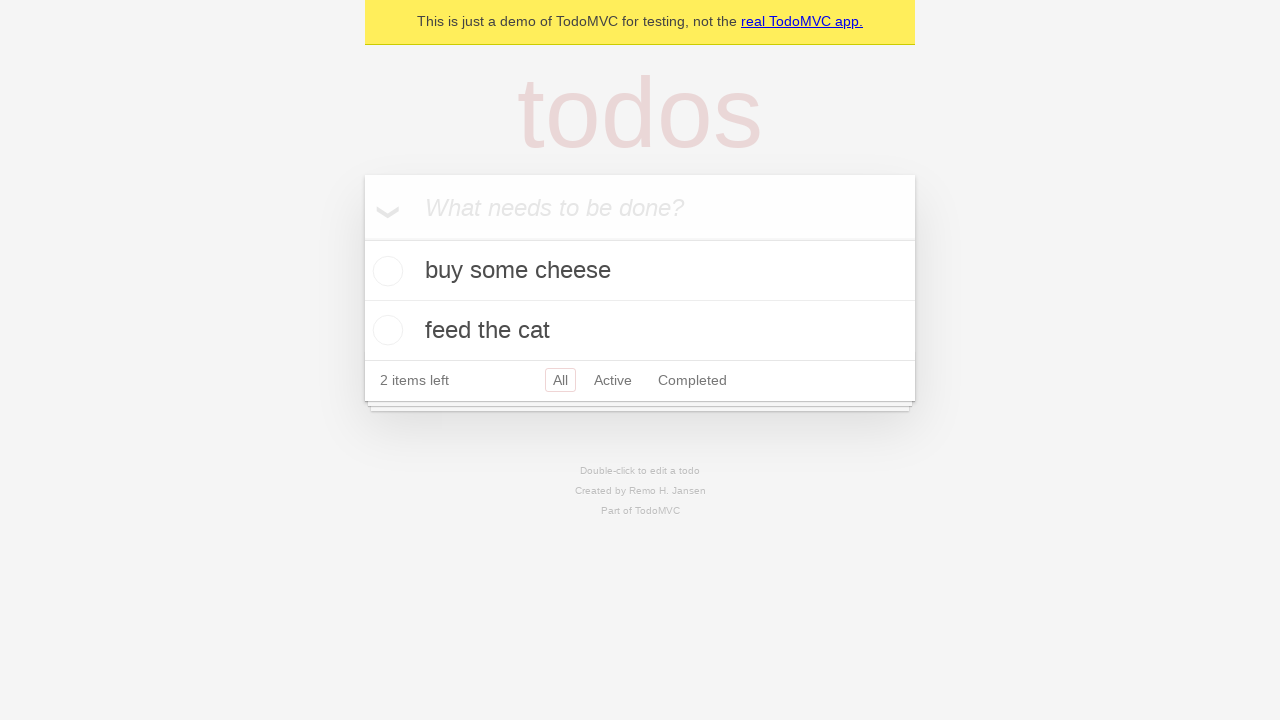

Checked the first todo item as complete at (385, 271) on internal:testid=[data-testid="todo-item"s] >> nth=0 >> internal:role=checkbox
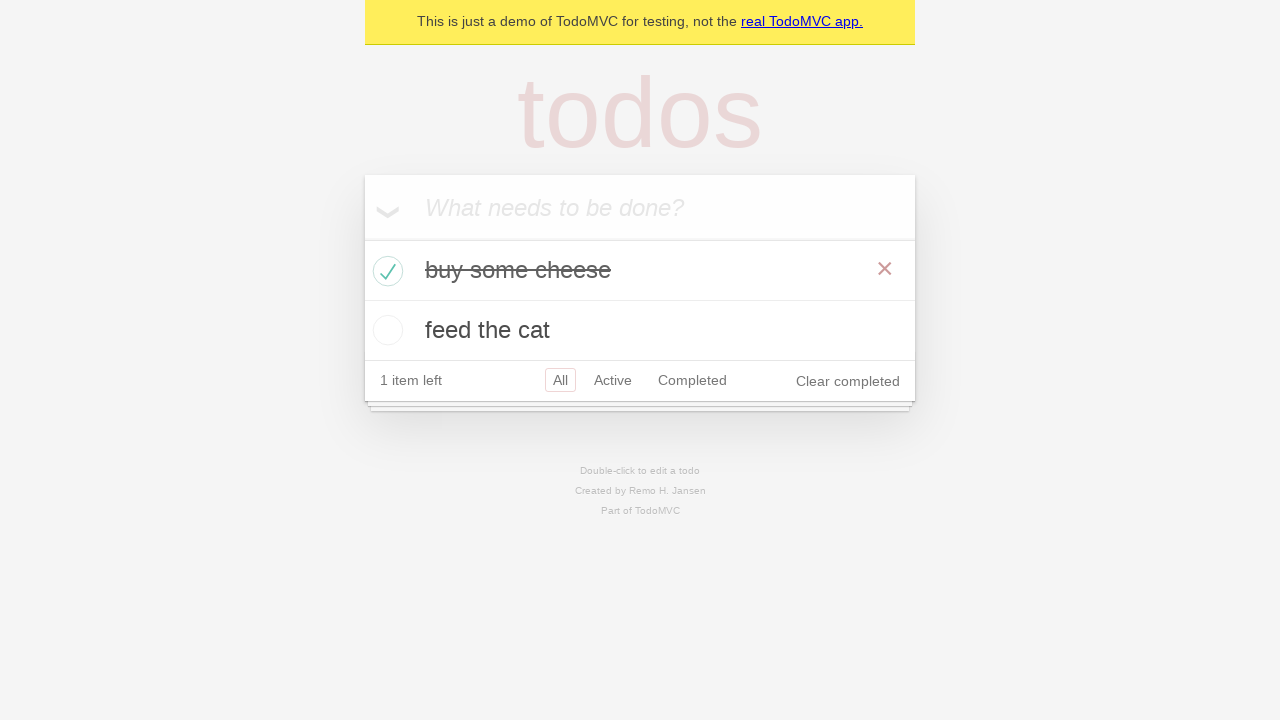

Unchecked the first todo item to mark it as incomplete at (385, 271) on internal:testid=[data-testid="todo-item"s] >> nth=0 >> internal:role=checkbox
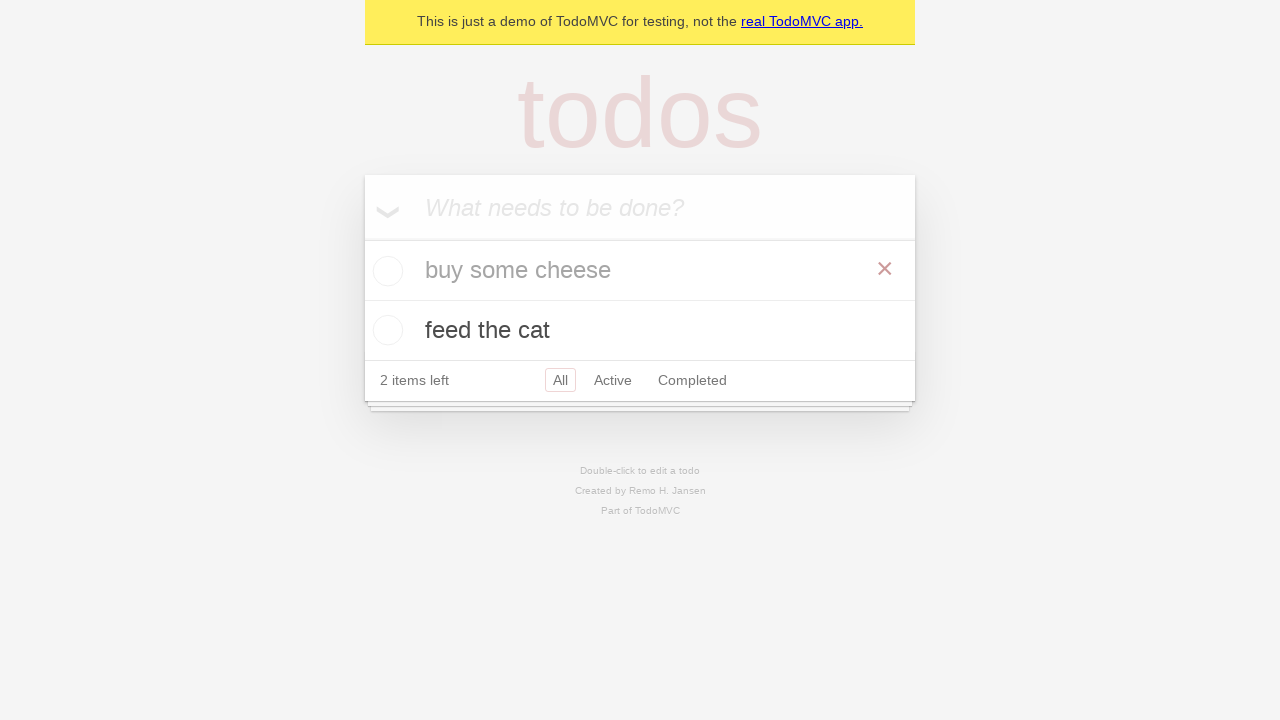

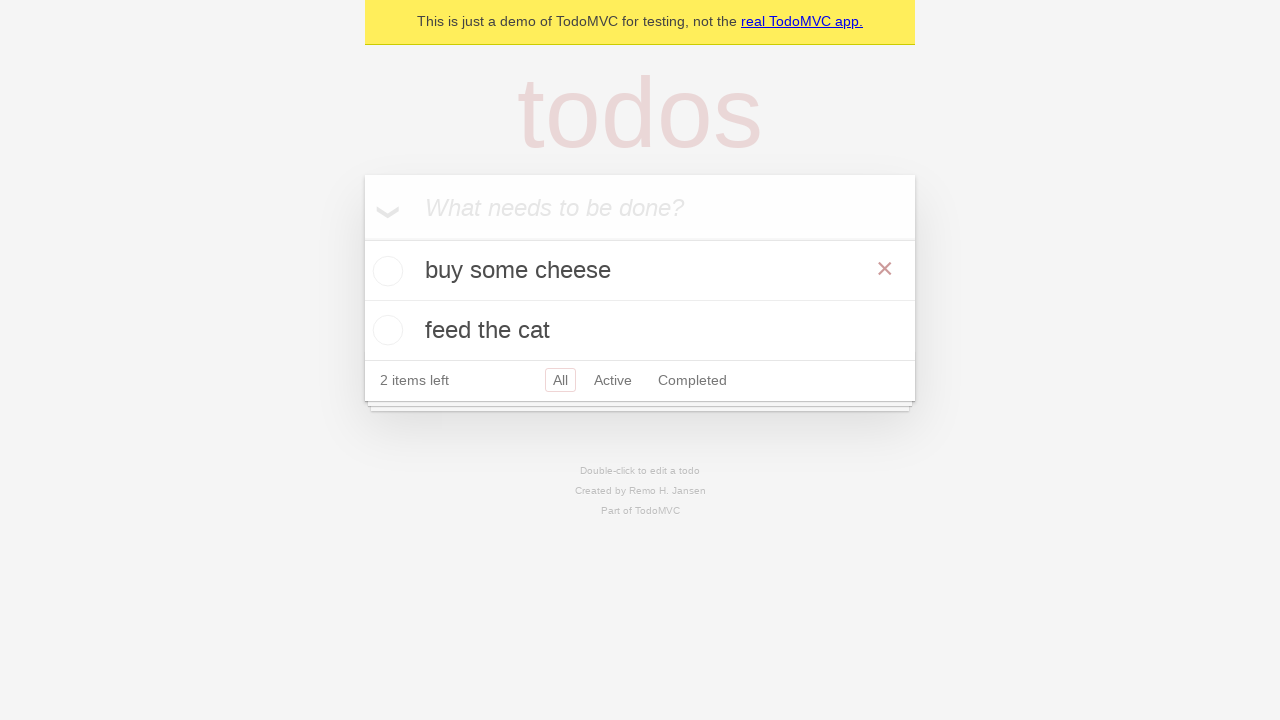